Tests clicking a JS Alert button, accepting the alert, and verifying the alert text and result message

Starting URL: http://the-internet.herokuapp.com/javascript_alerts

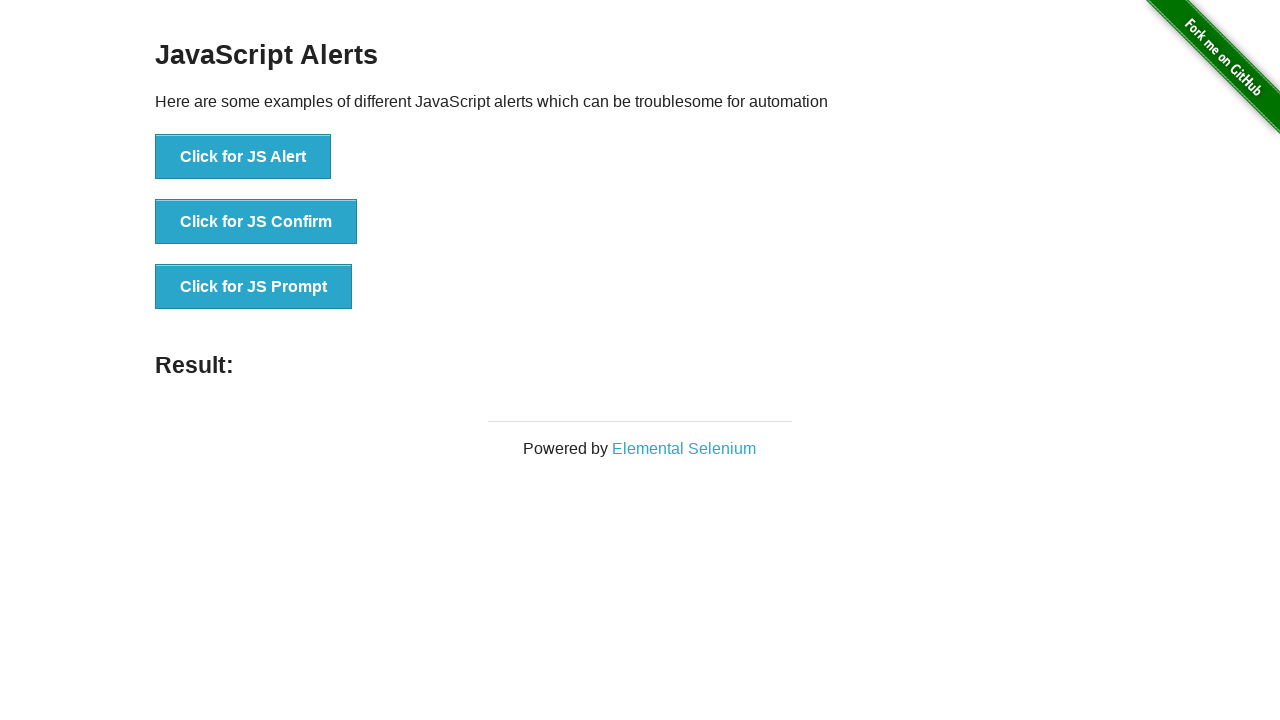

Clicked the JS Alert button at (243, 157) on button[onclick='jsAlert()']
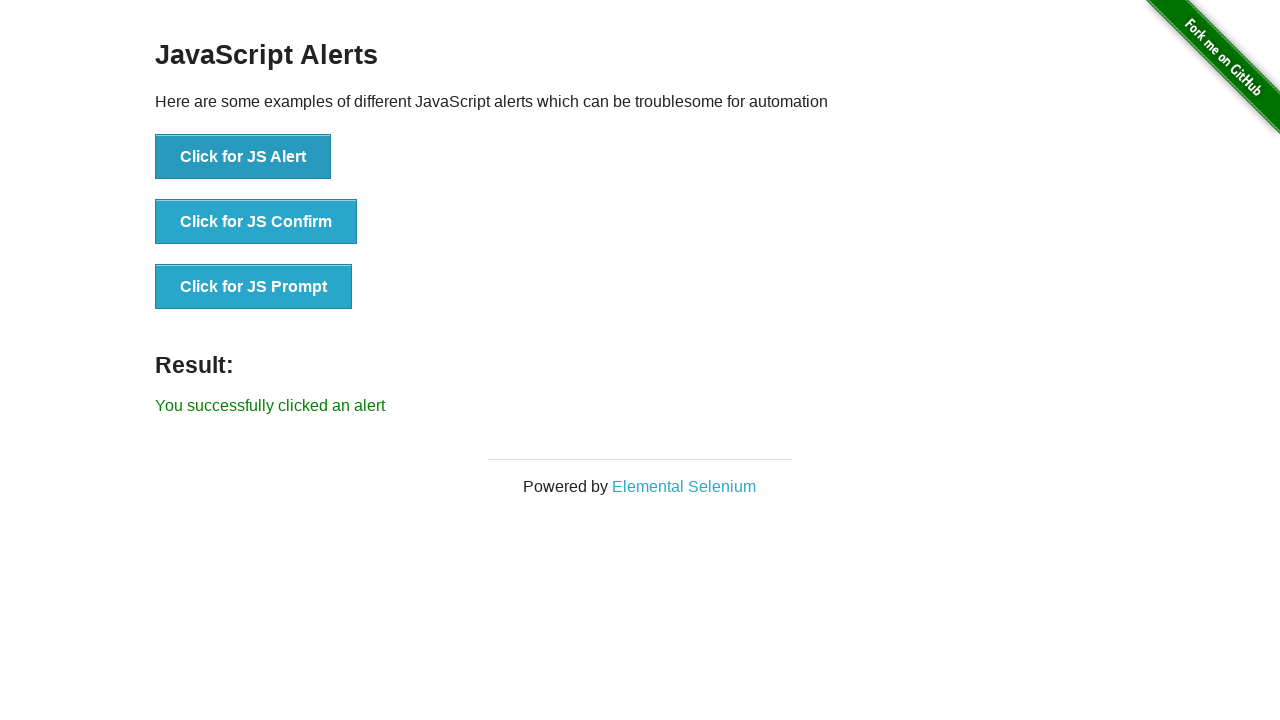

Set up dialog handler and accepted the alert
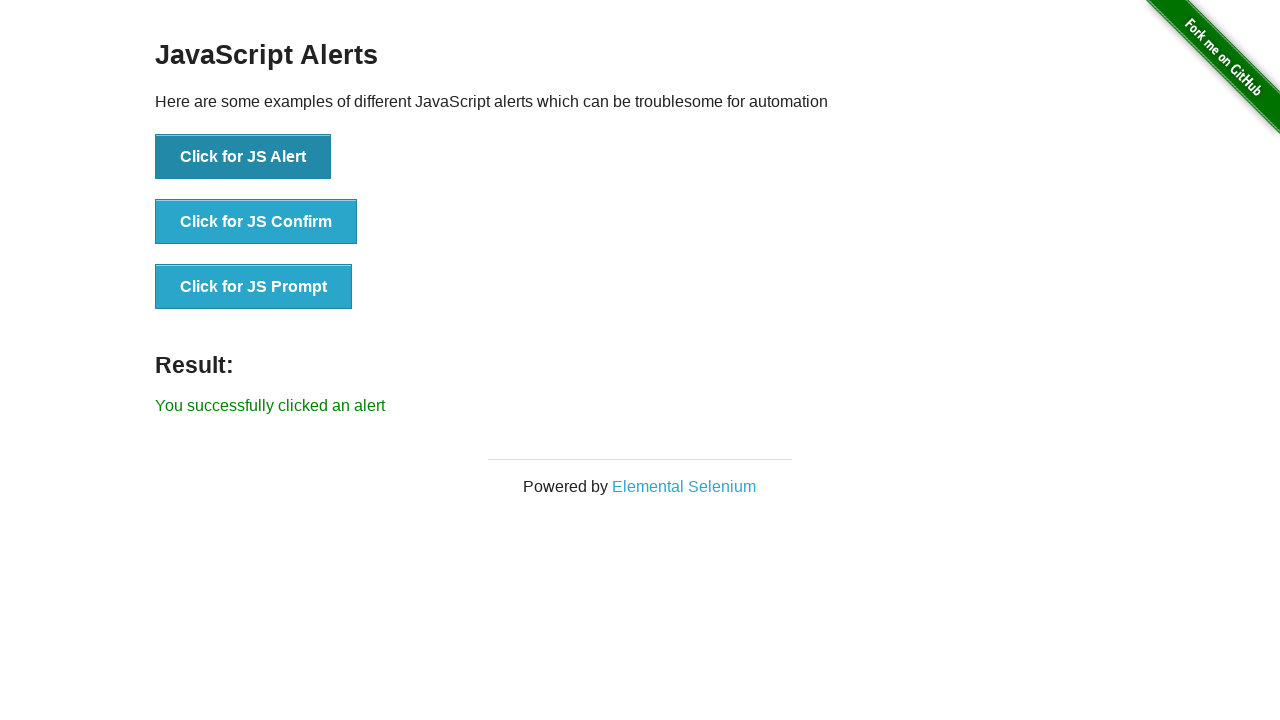

Result message element appeared on page
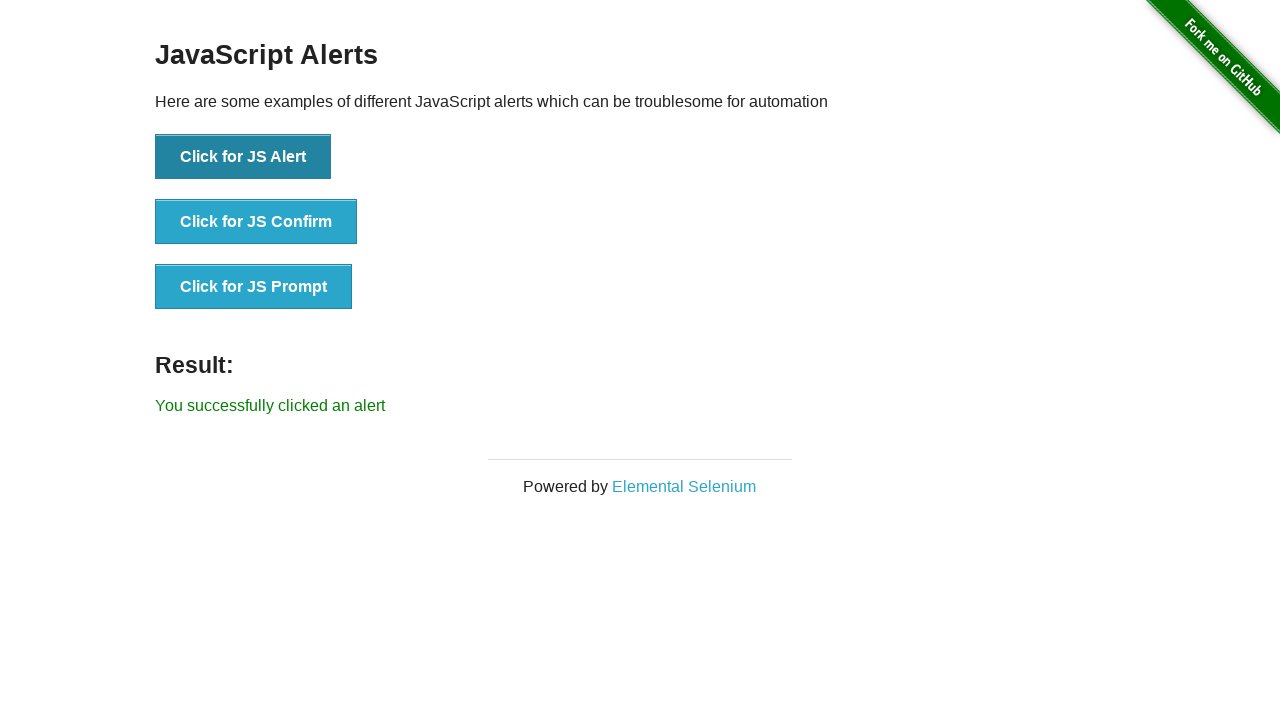

Retrieved result text from page
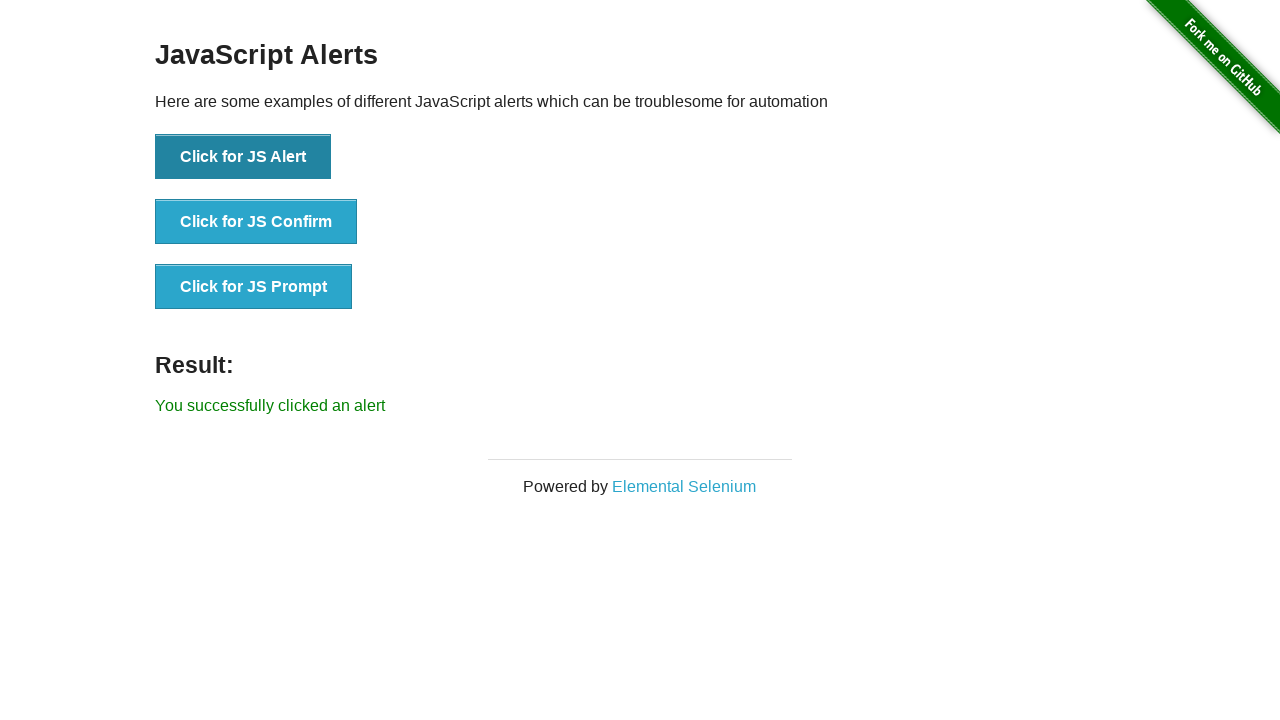

Verified result text matches expected message 'You successfully clicked an alert'
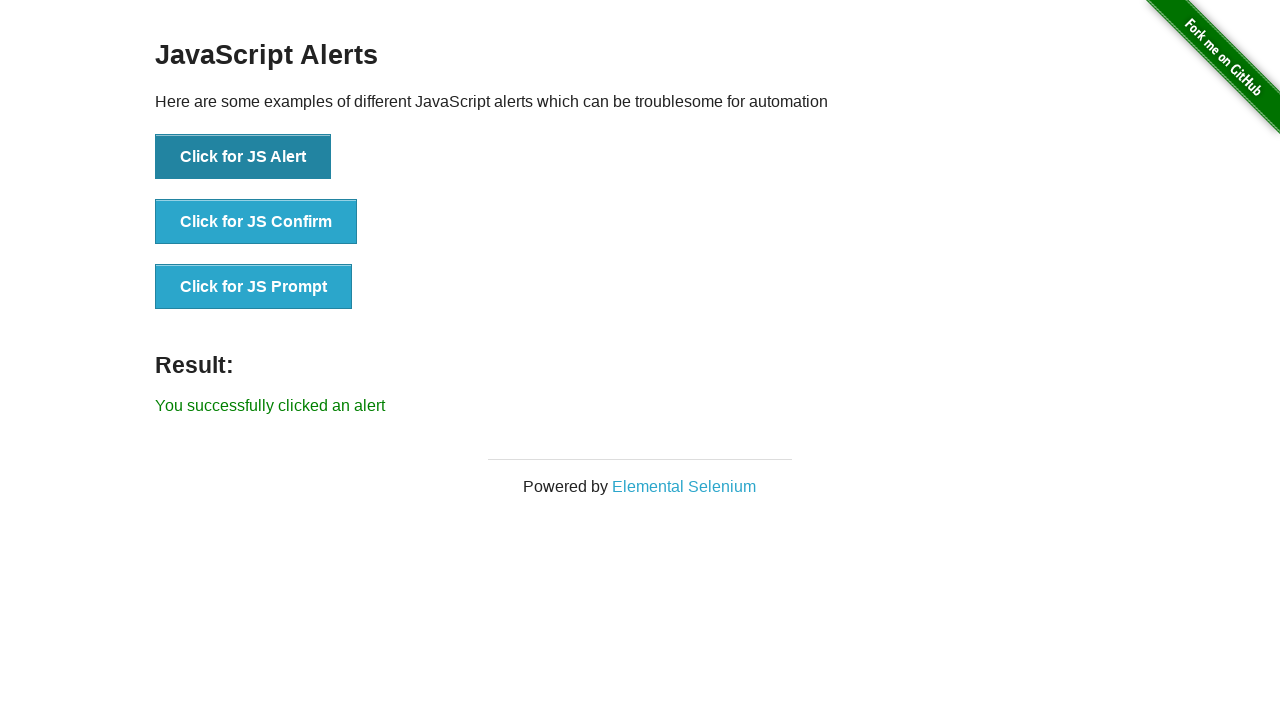

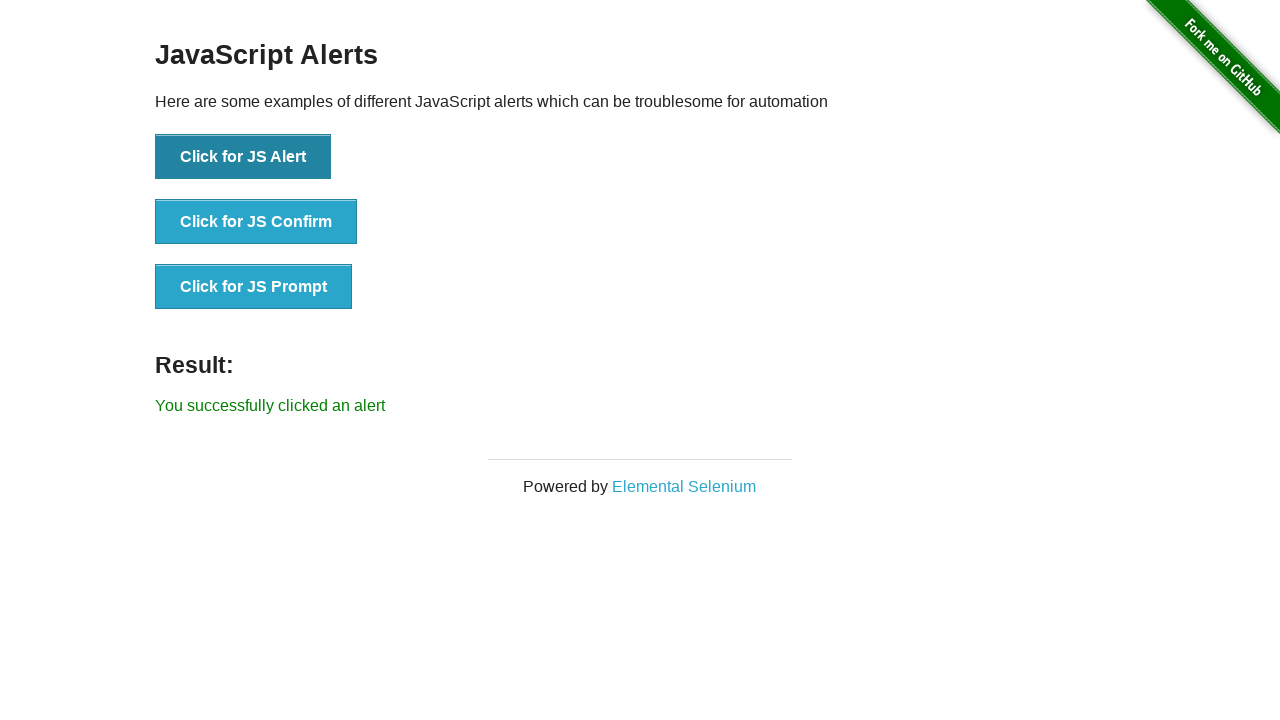